Tests clearing the complete state of all items by checking and then unchecking the toggle all

Starting URL: https://demo.playwright.dev/todomvc

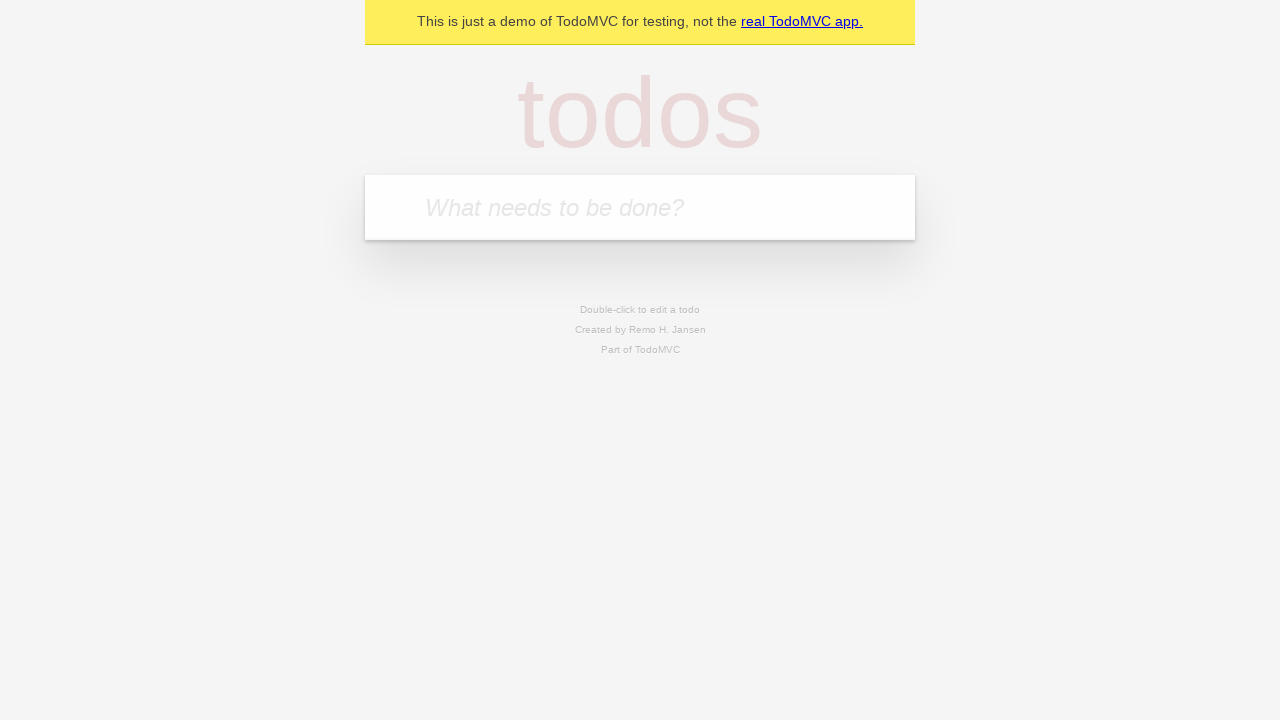

Filled todo input with 'buy some cheese' on internal:attr=[placeholder="What needs to be done?"i]
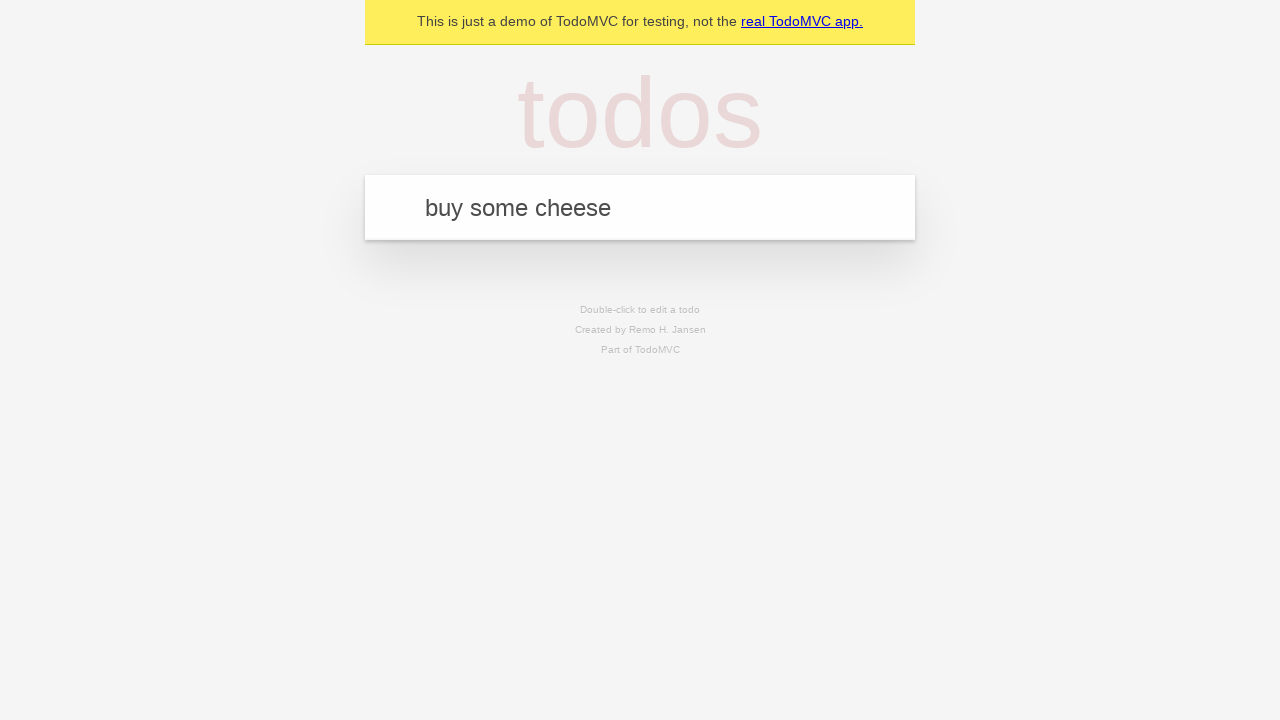

Pressed Enter to add first todo item on internal:attr=[placeholder="What needs to be done?"i]
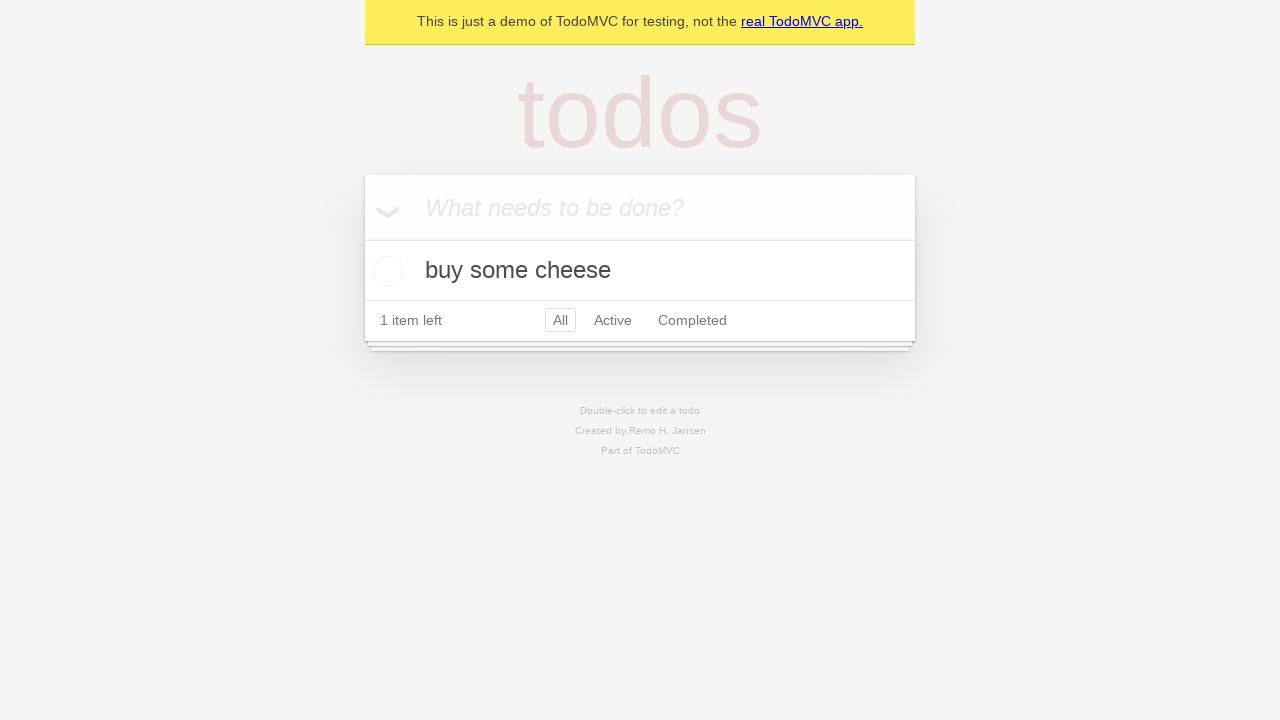

Filled todo input with 'feed the cat' on internal:attr=[placeholder="What needs to be done?"i]
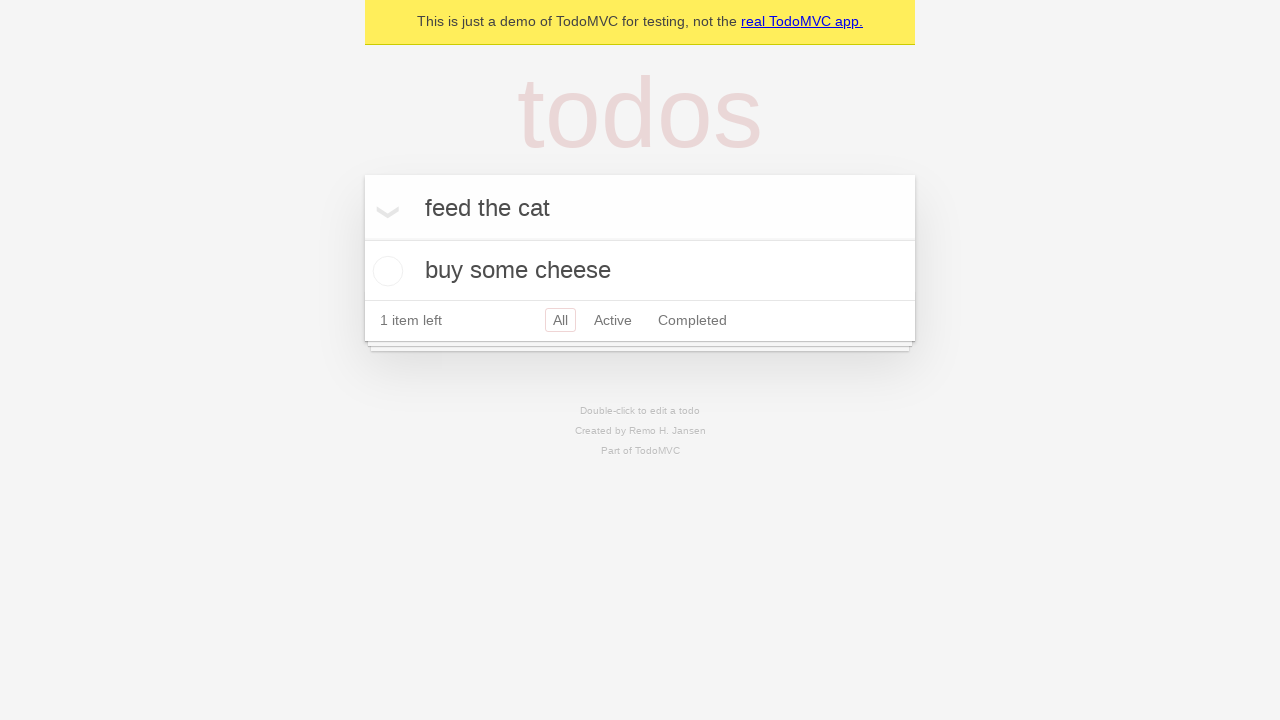

Pressed Enter to add second todo item on internal:attr=[placeholder="What needs to be done?"i]
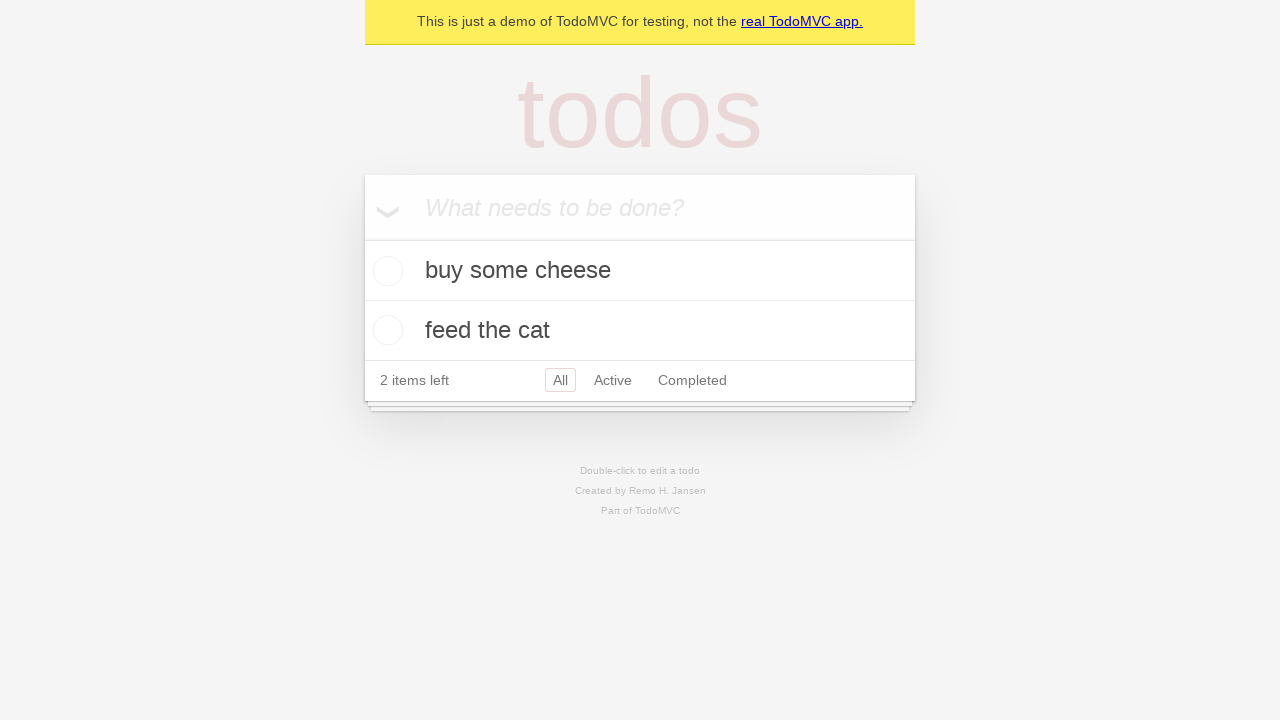

Filled todo input with 'book a doctors appointment' on internal:attr=[placeholder="What needs to be done?"i]
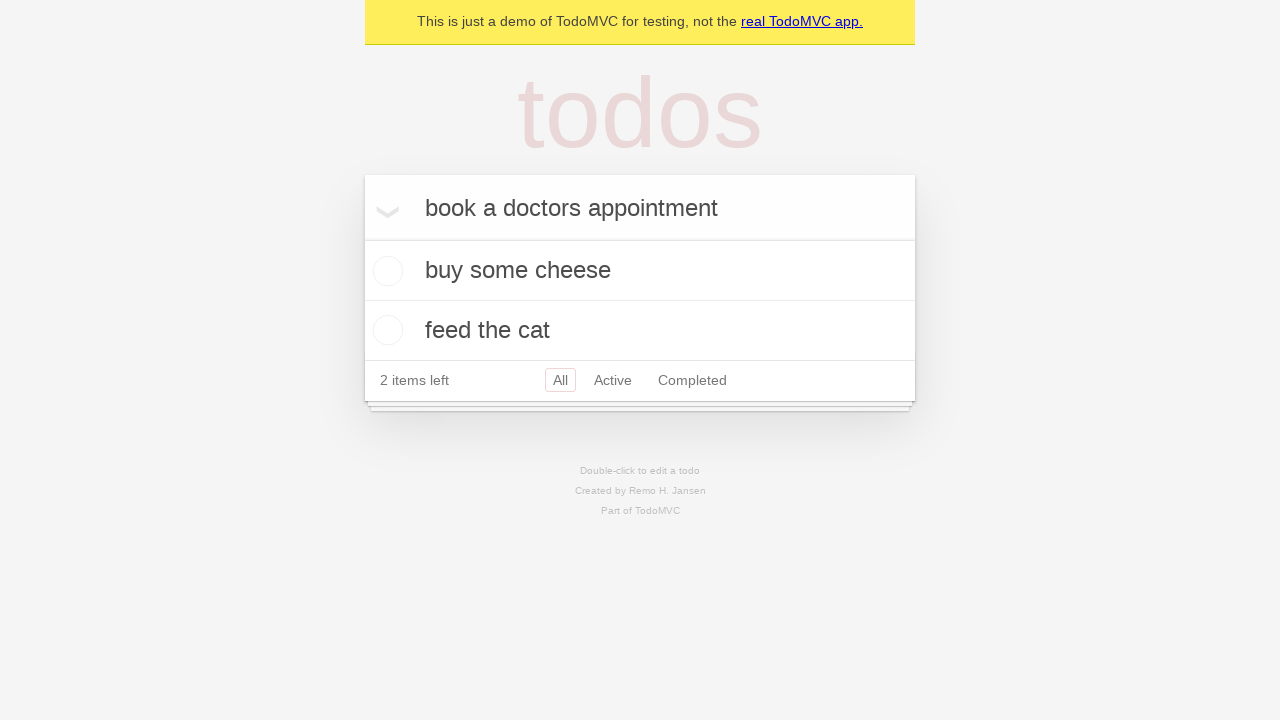

Pressed Enter to add third todo item on internal:attr=[placeholder="What needs to be done?"i]
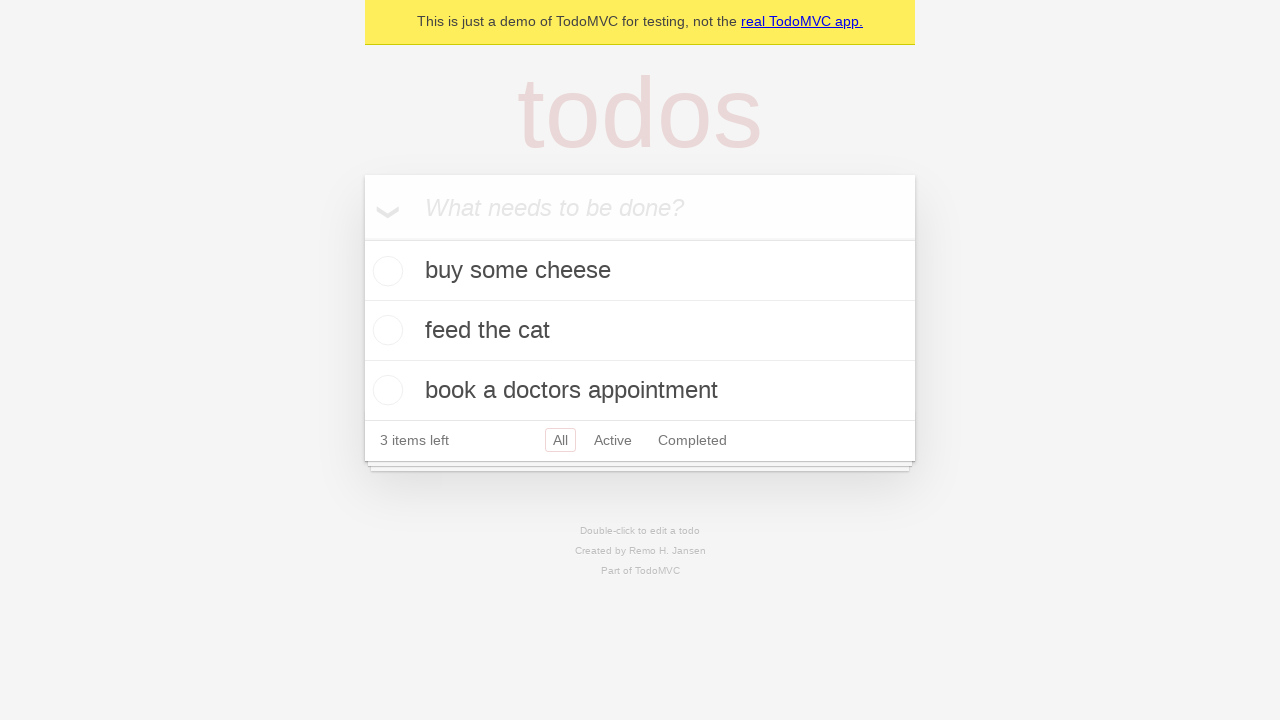

Waited for todo items to appear
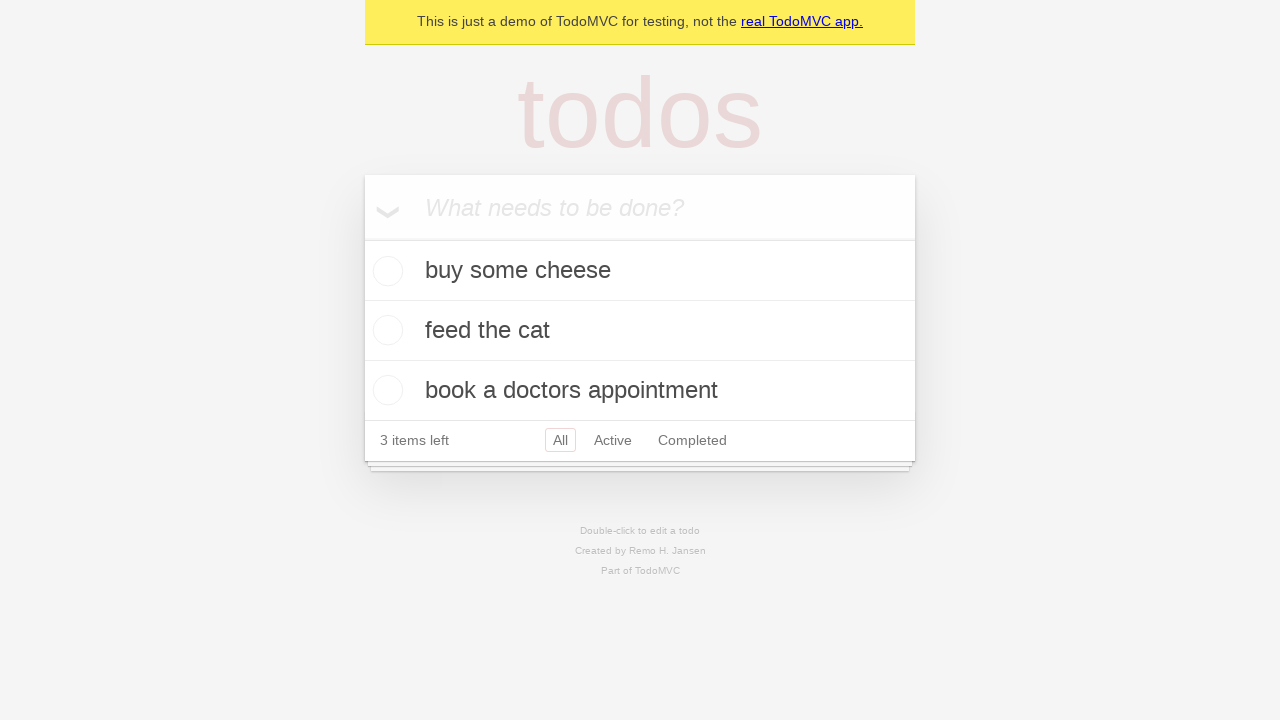

Located toggle all checkbox
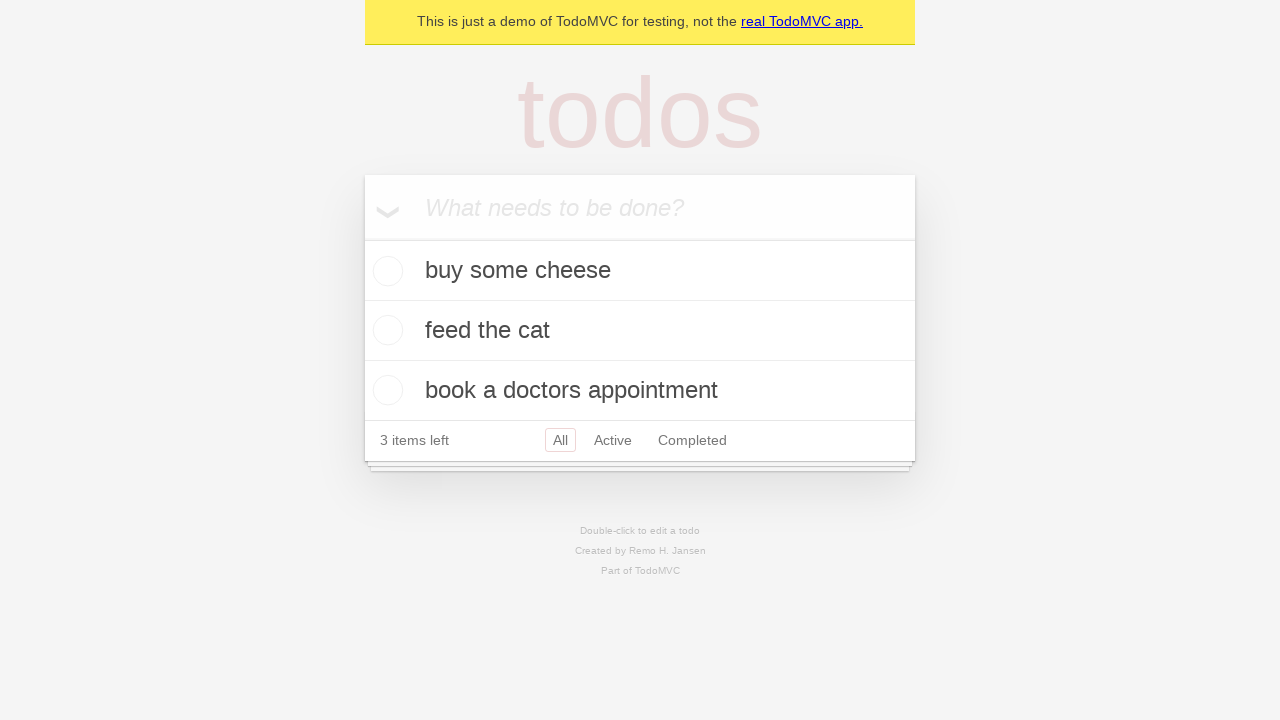

Checked toggle all to mark all items as complete at (362, 238) on internal:label="Mark all as complete"i
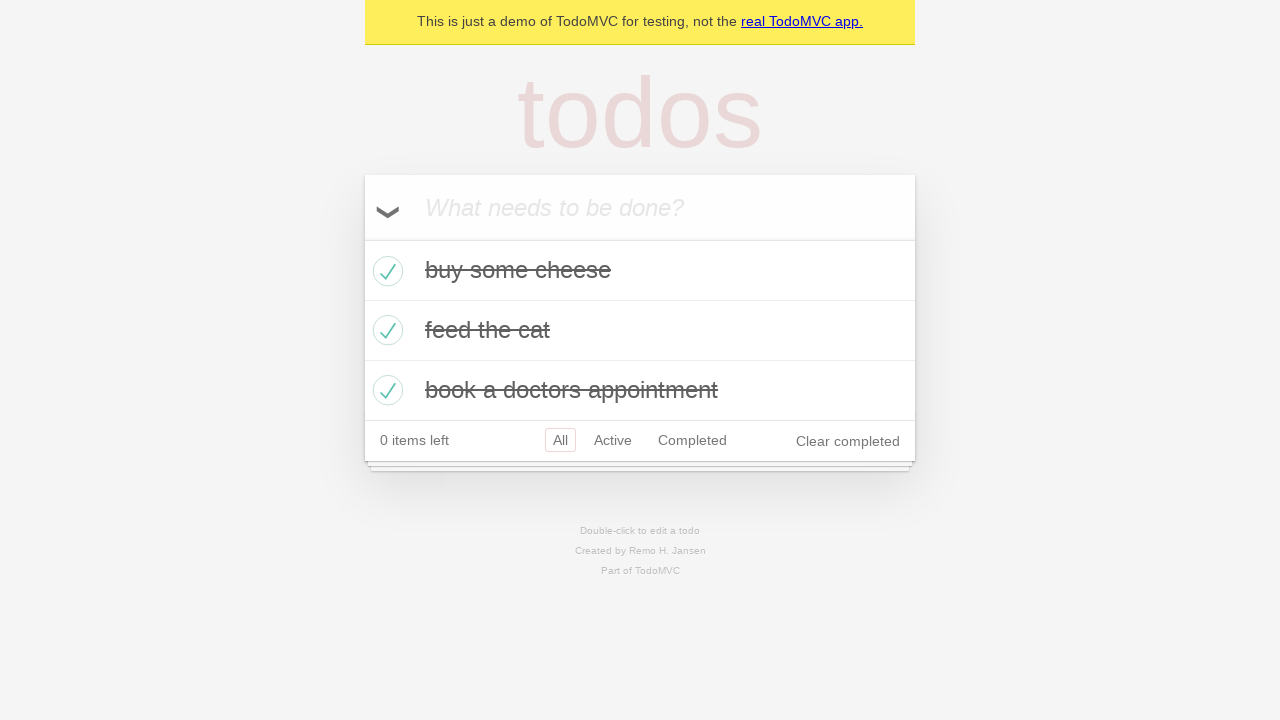

Unchecked toggle all to clear complete state of all items at (362, 238) on internal:label="Mark all as complete"i
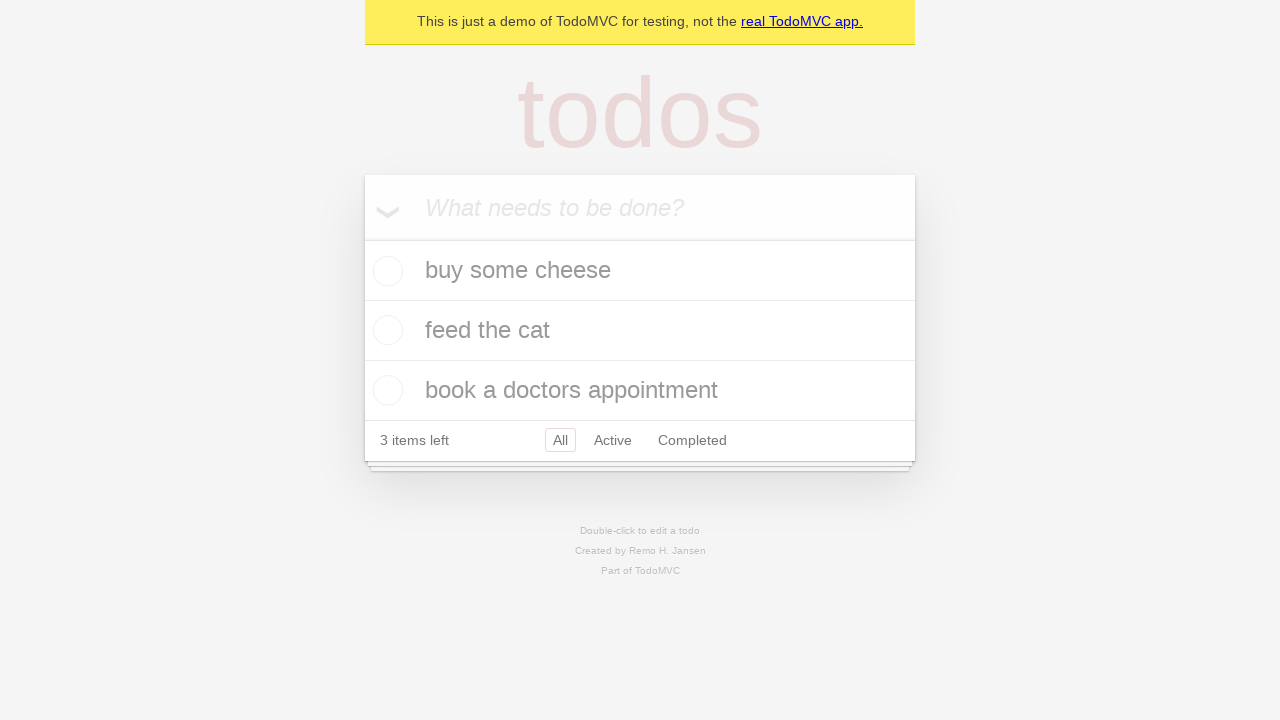

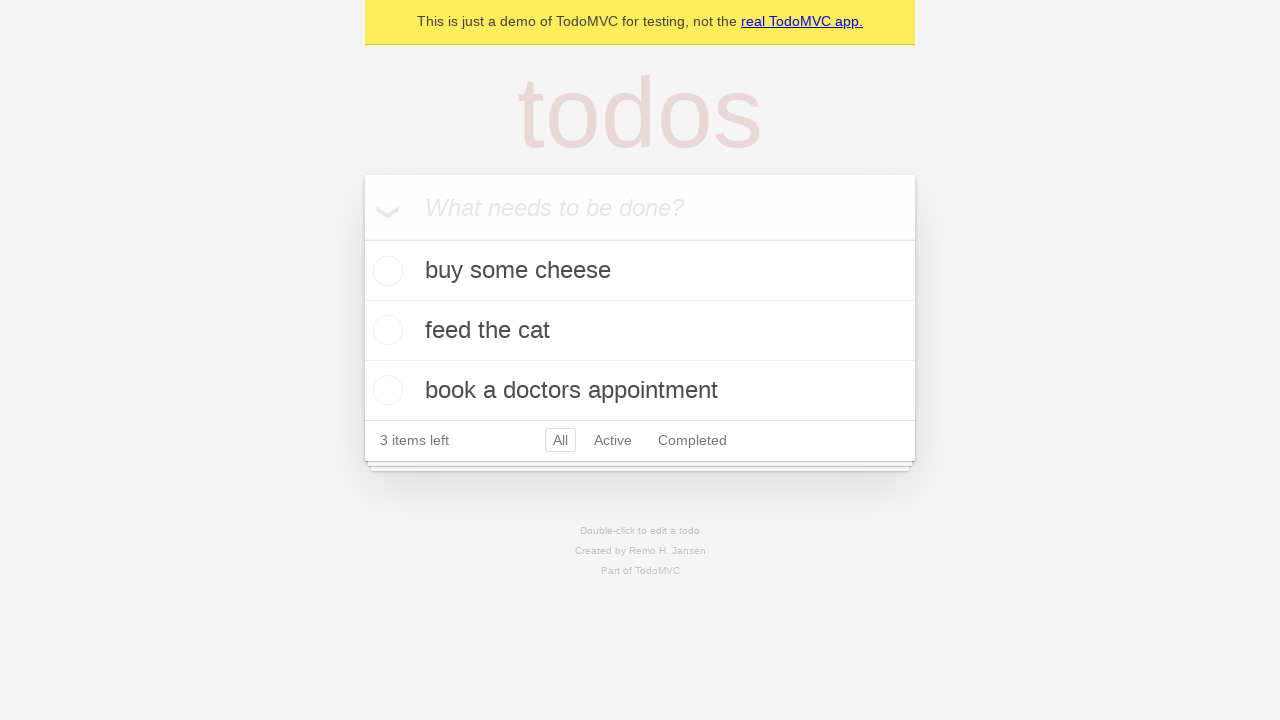